Tests form validation on Ubuntu login page by attempting to submit with invalid email formats and verifying validation messages

Starting URL: https://login.ubuntu.com/

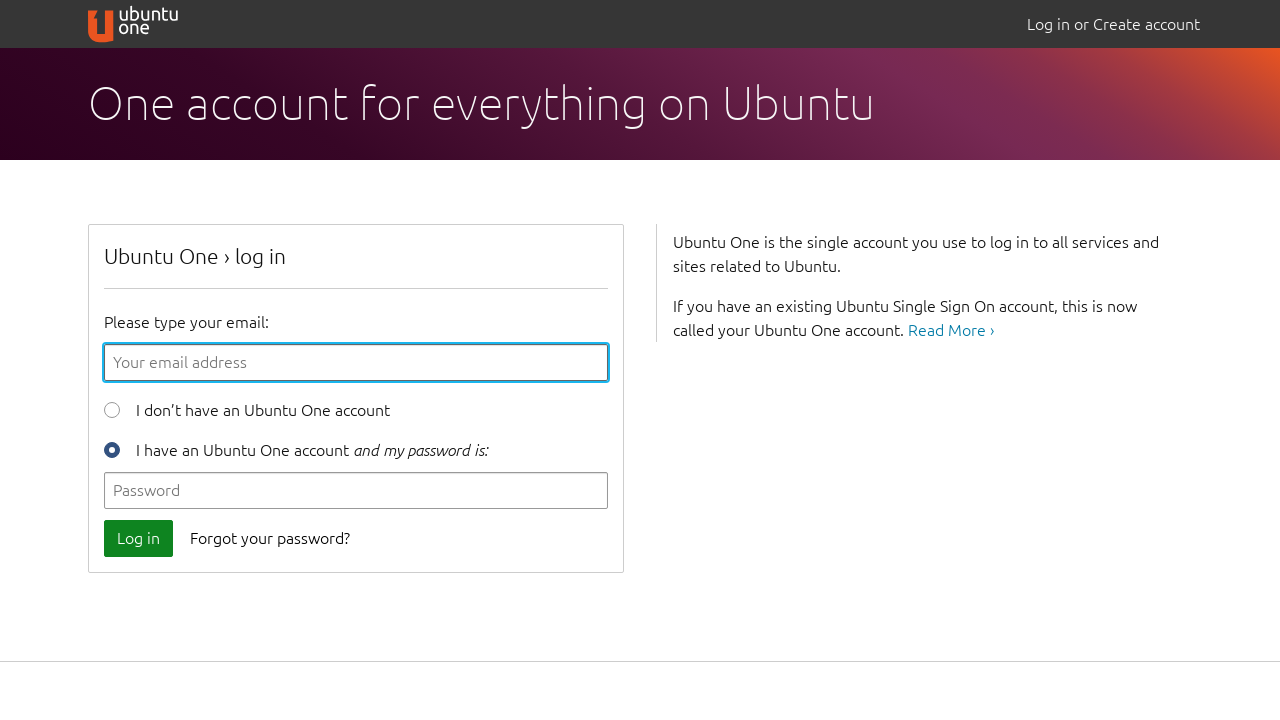

Clicked login button with empty form fields at (138, 538) on xpath=//form[@id='login-form']//button[@data-qa-id='login_button']
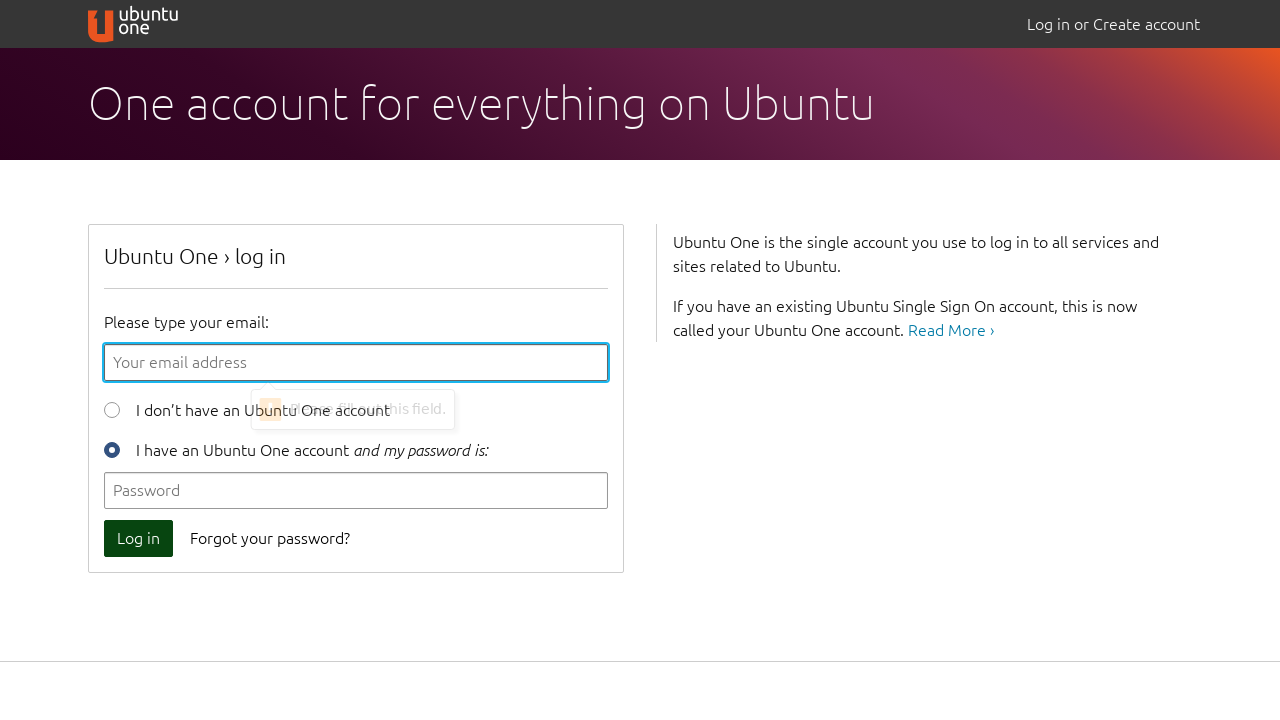

Waited 2 seconds for validation error messages
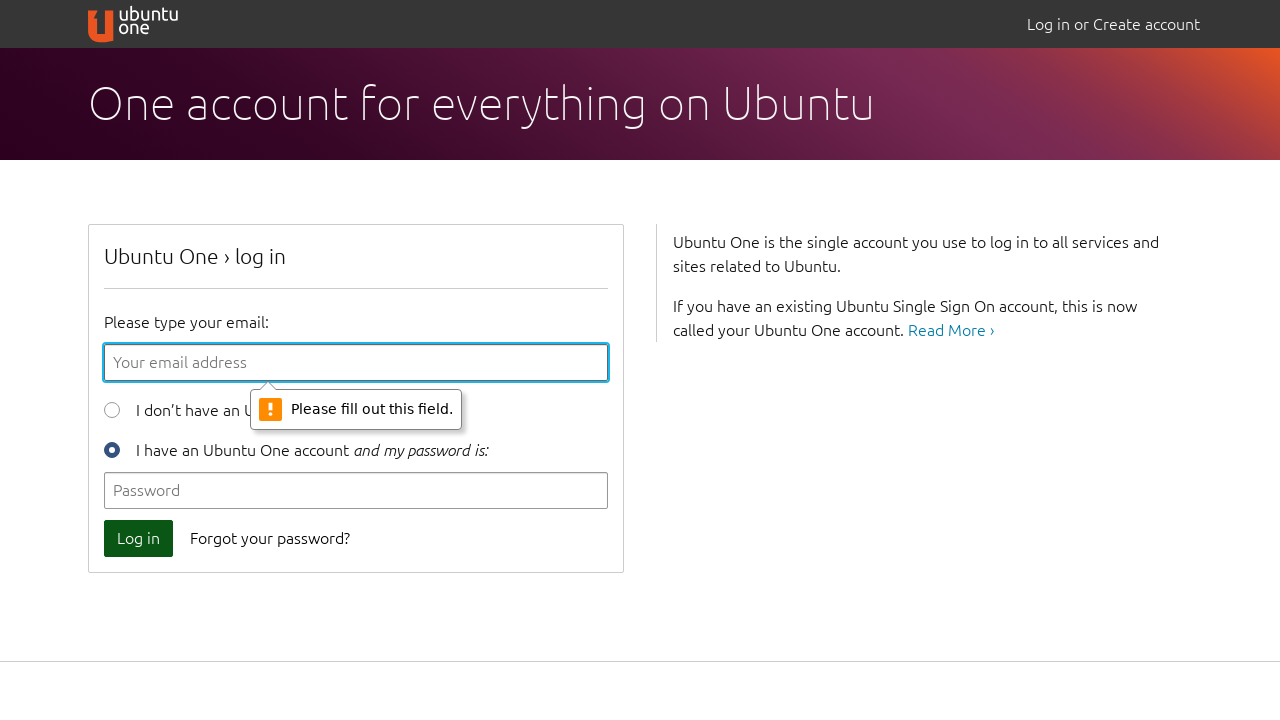

Entered invalid email format 'a' into email field on //form[@id='login-form']//input[@id='id_email']
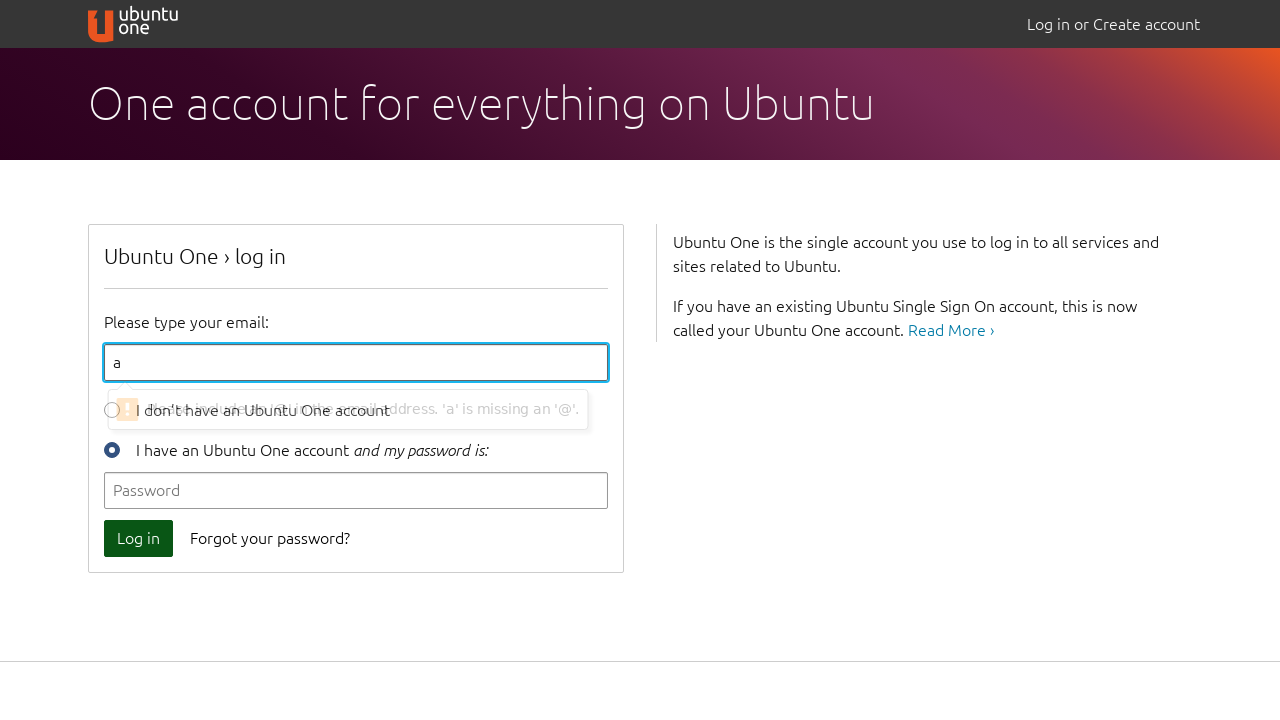

Clicked login button to trigger HTML5 validation for invalid email at (138, 538) on xpath=//form[@id='login-form']//button[@data-qa-id='login_button']
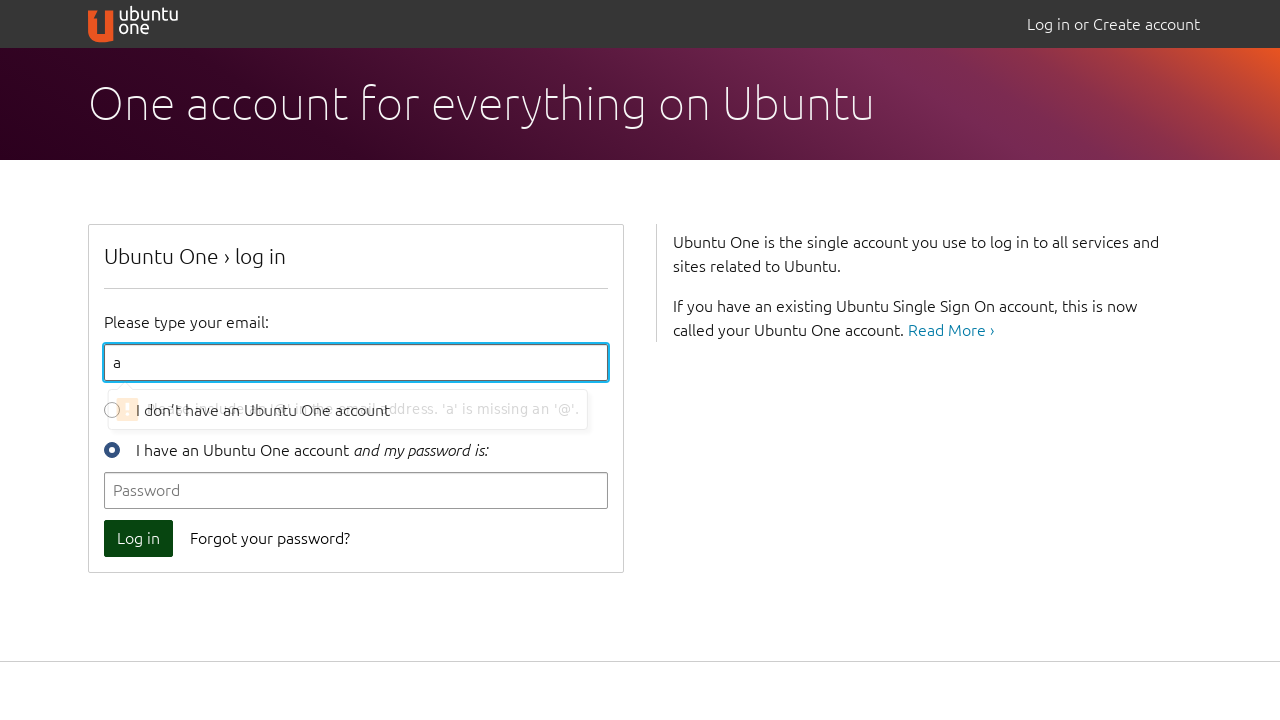

Waited 2 seconds for validation error message to appear
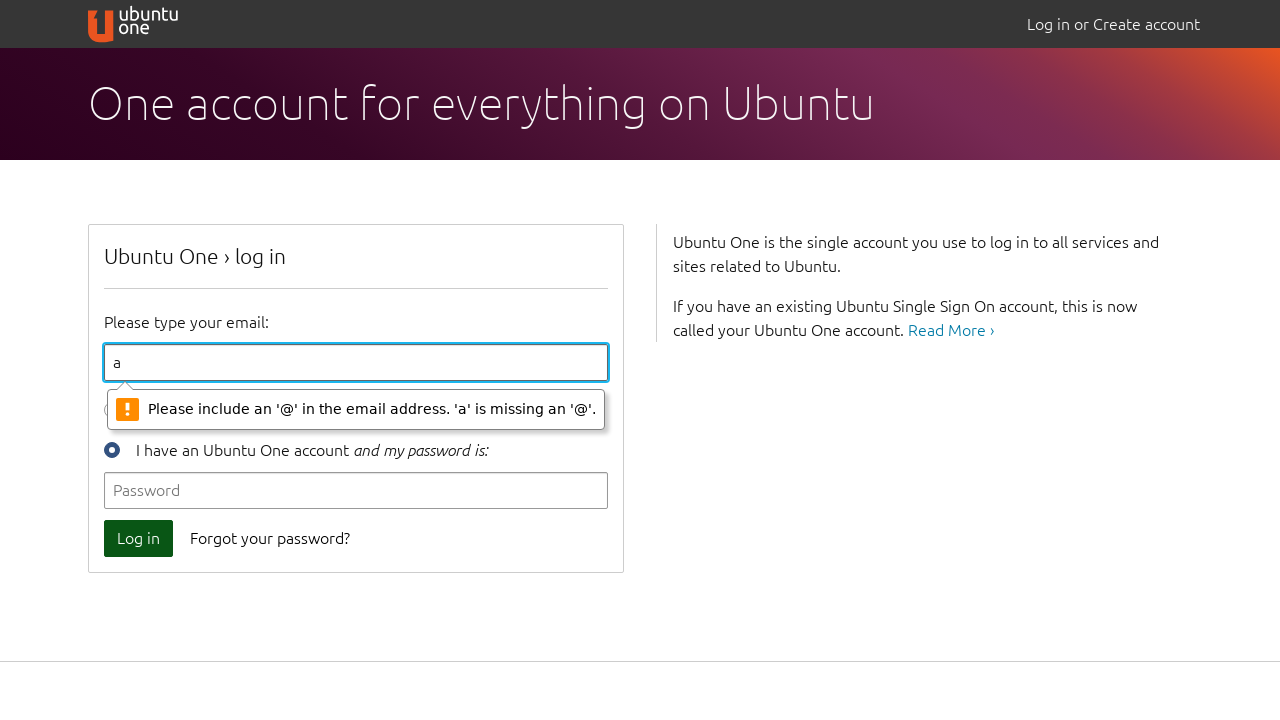

Entered valid email address 'testing84659@gmail.com' into email field on //form[@id='login-form']//input[@id='id_email']
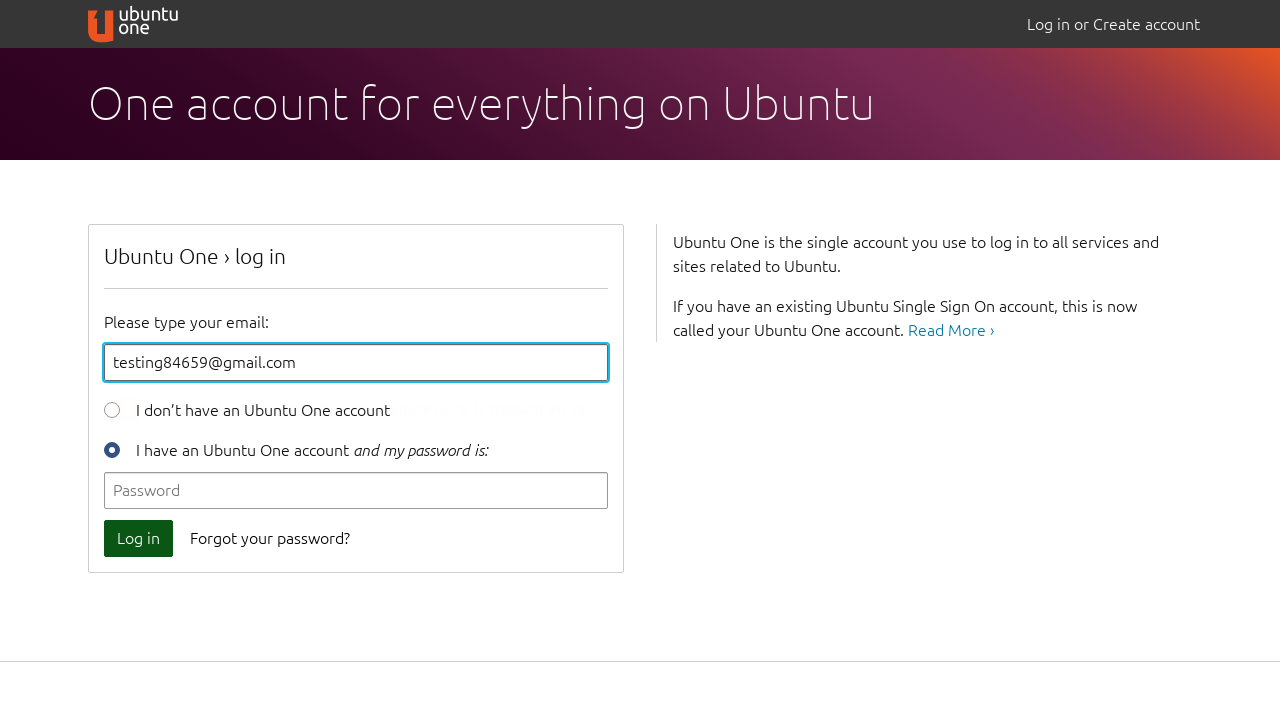

Clicked login button to proceed to password validation at (138, 538) on xpath=//form[@id='login-form']//button[@data-qa-id='login_button']
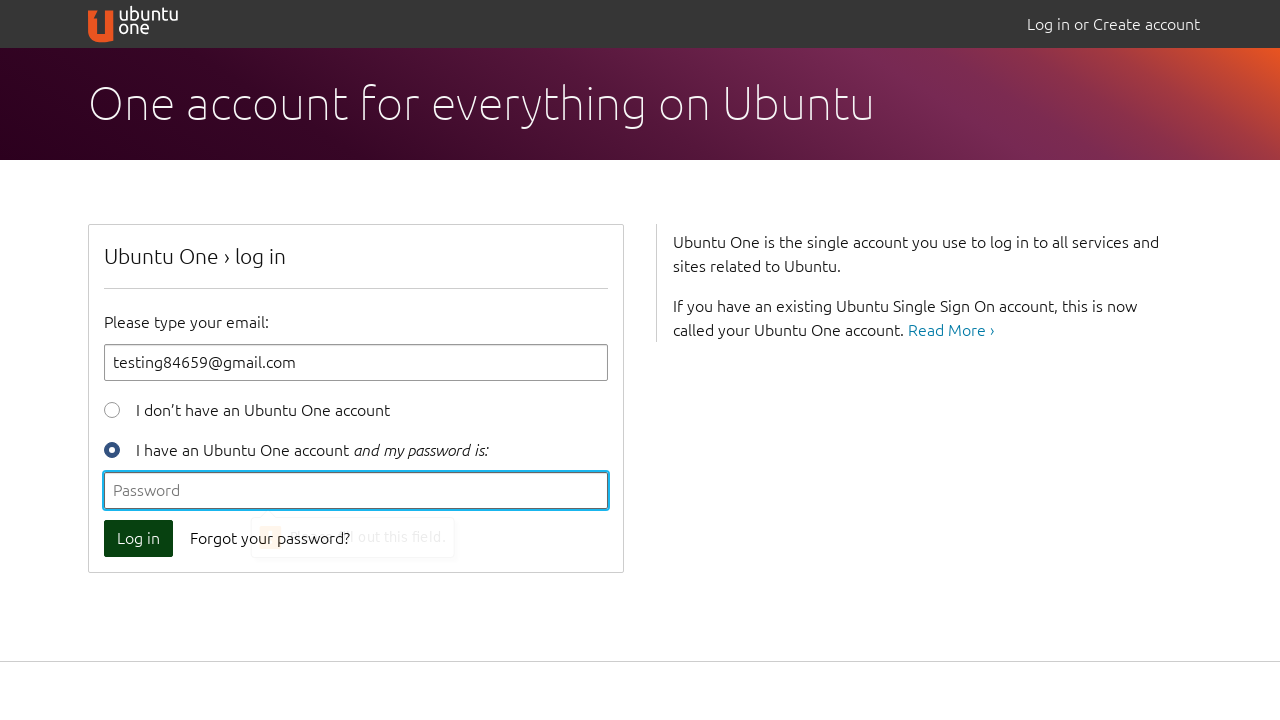

Waited 2 seconds for password field validation message
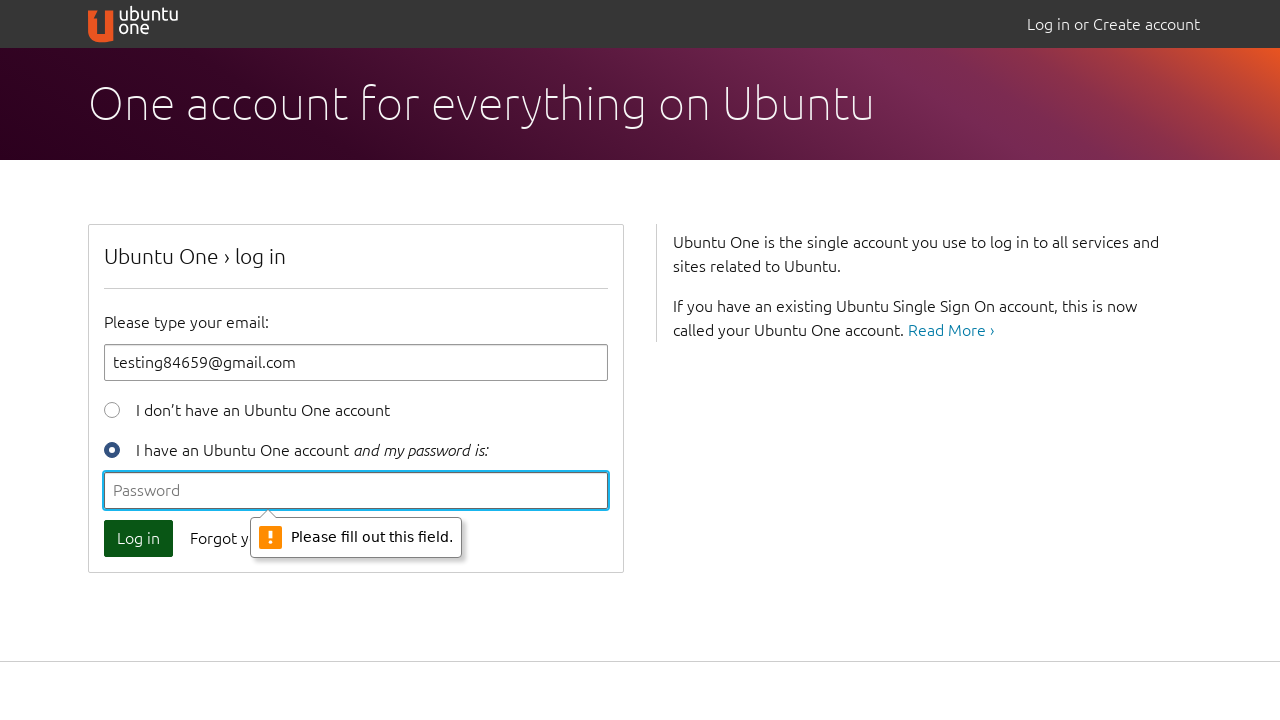

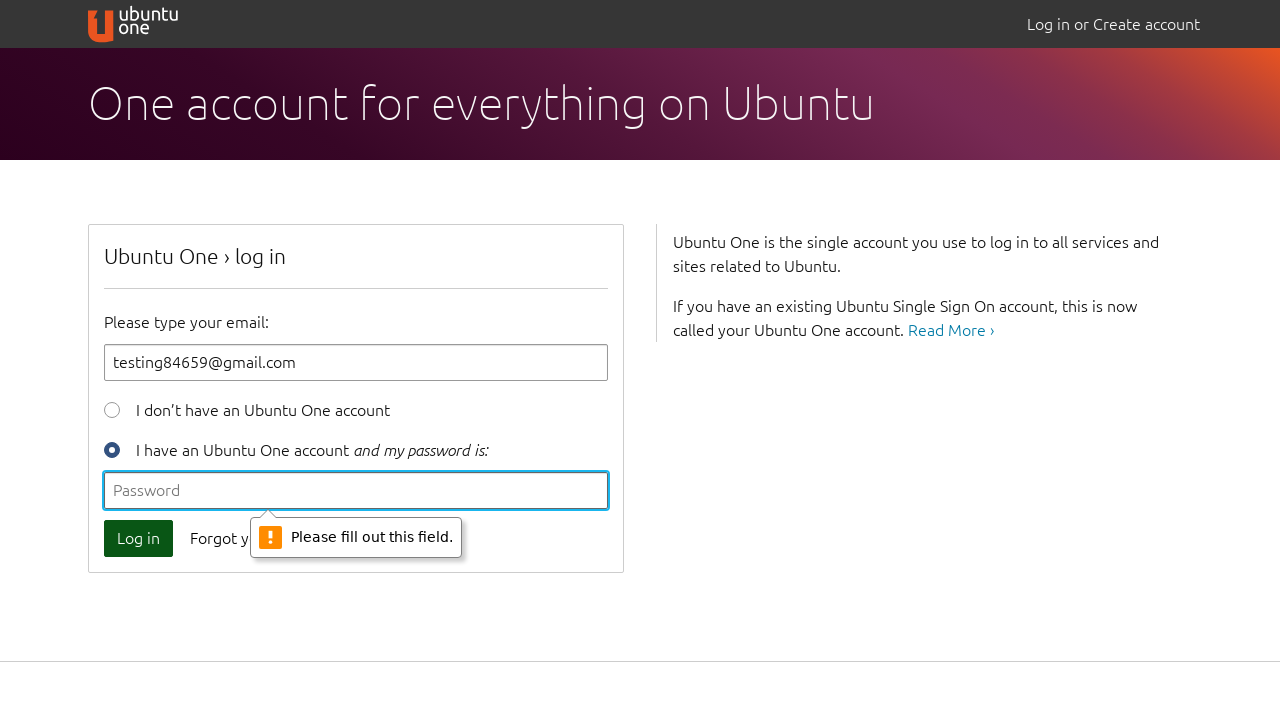